Simple browser automation that navigates to the Kugou music website to verify the browser driver is working correctly

Starting URL: http://www.kugou.com/

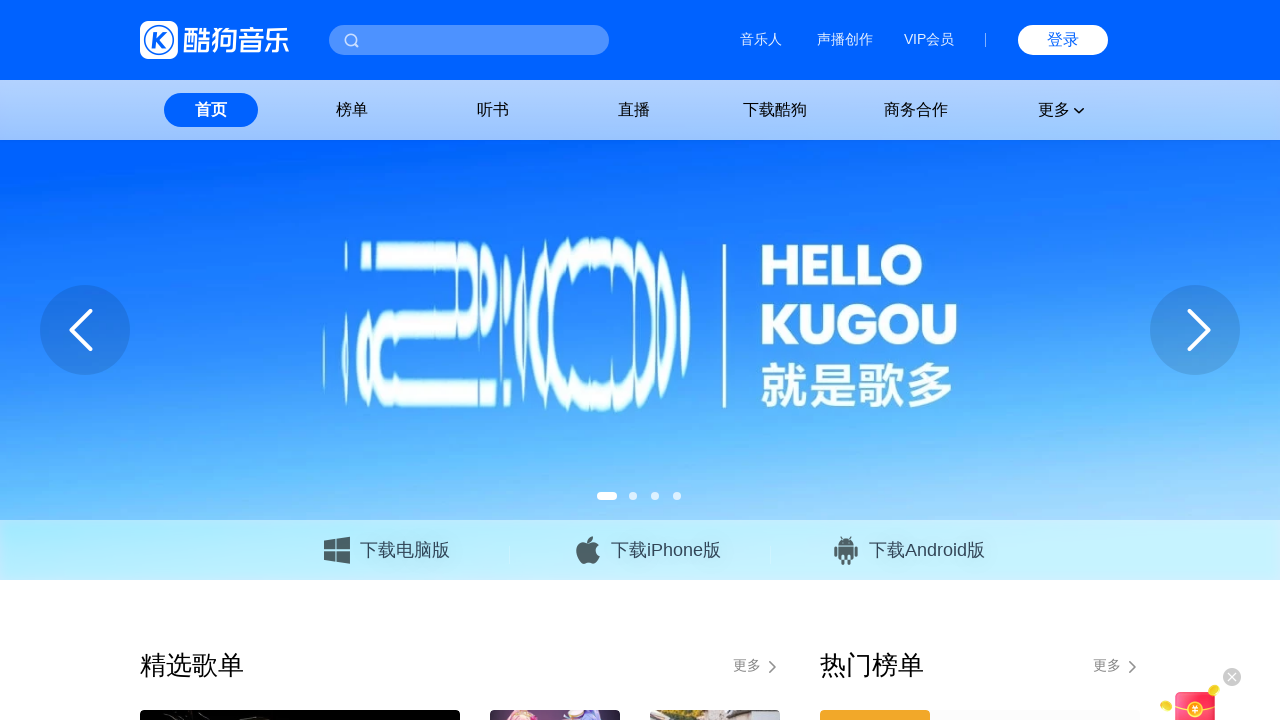

Page loaded - DOM content ready
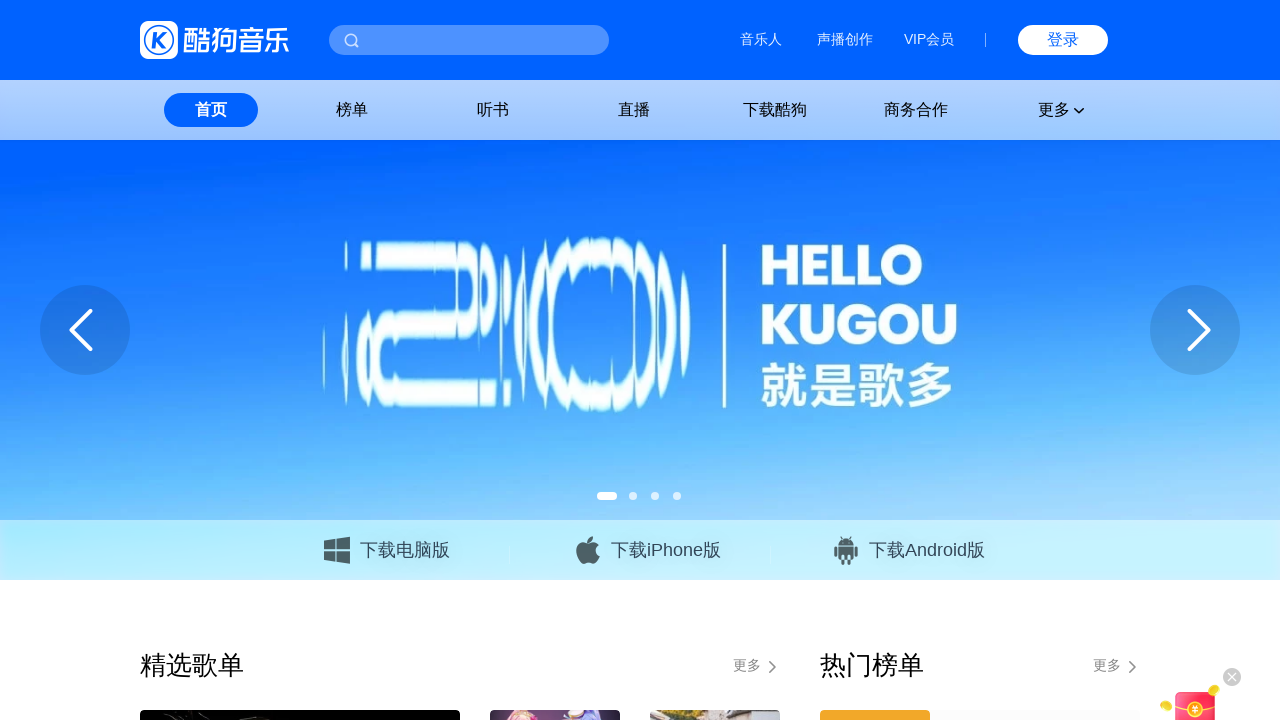

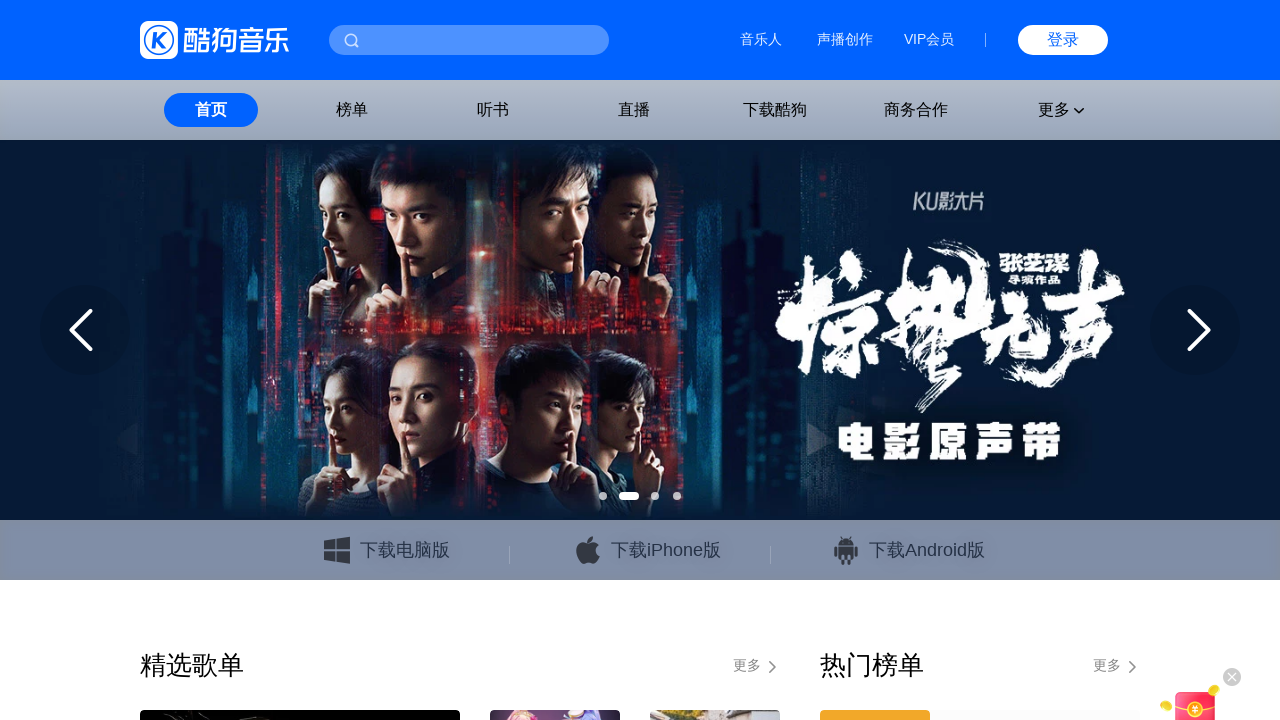